Navigates to OrangeHRM free trial page and verifies that a country dropdown select element exists containing an India option

Starting URL: https://www.orangehrm.com/en/30-day-free-trial

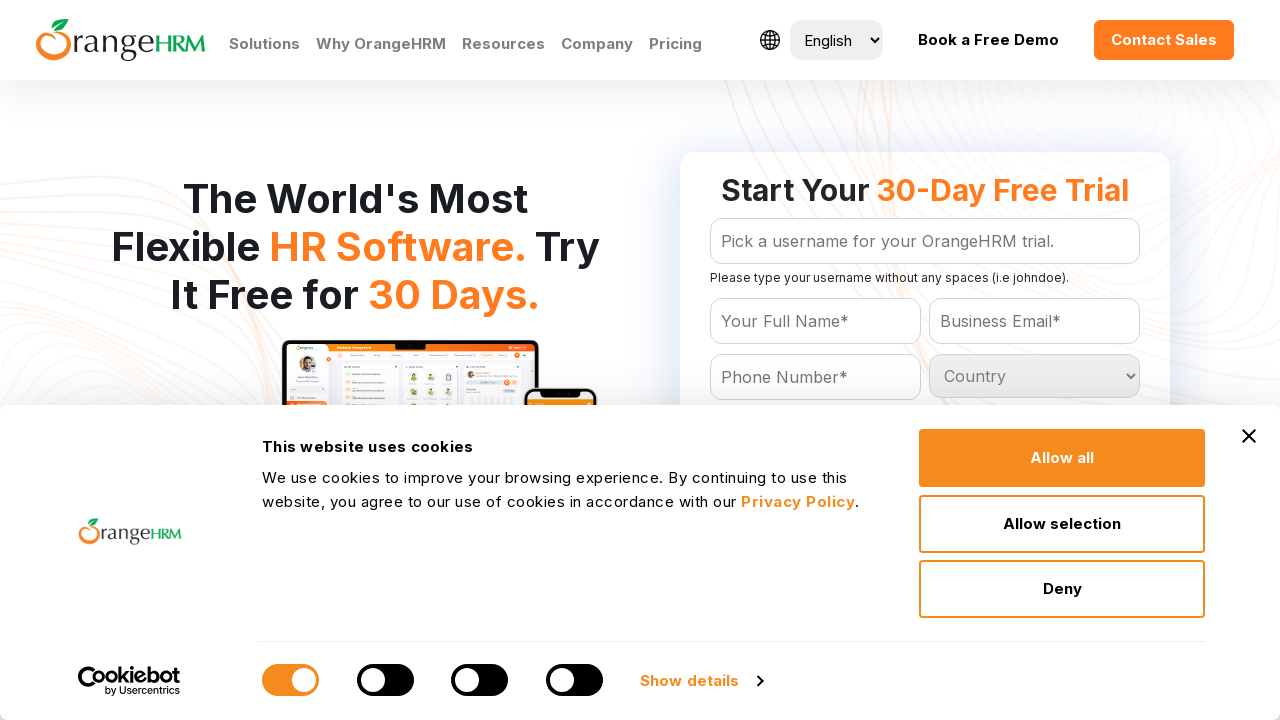

Waited for country dropdown select element containing India option to load
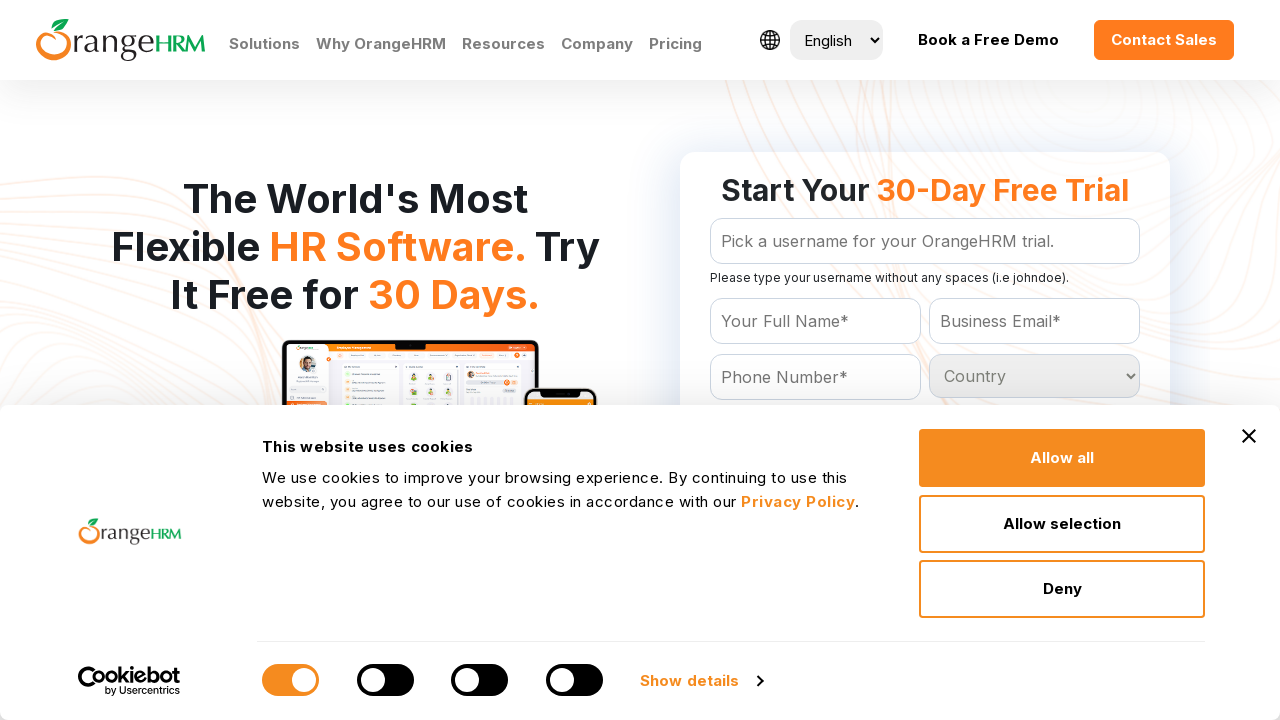

Located country dropdown select element with India option
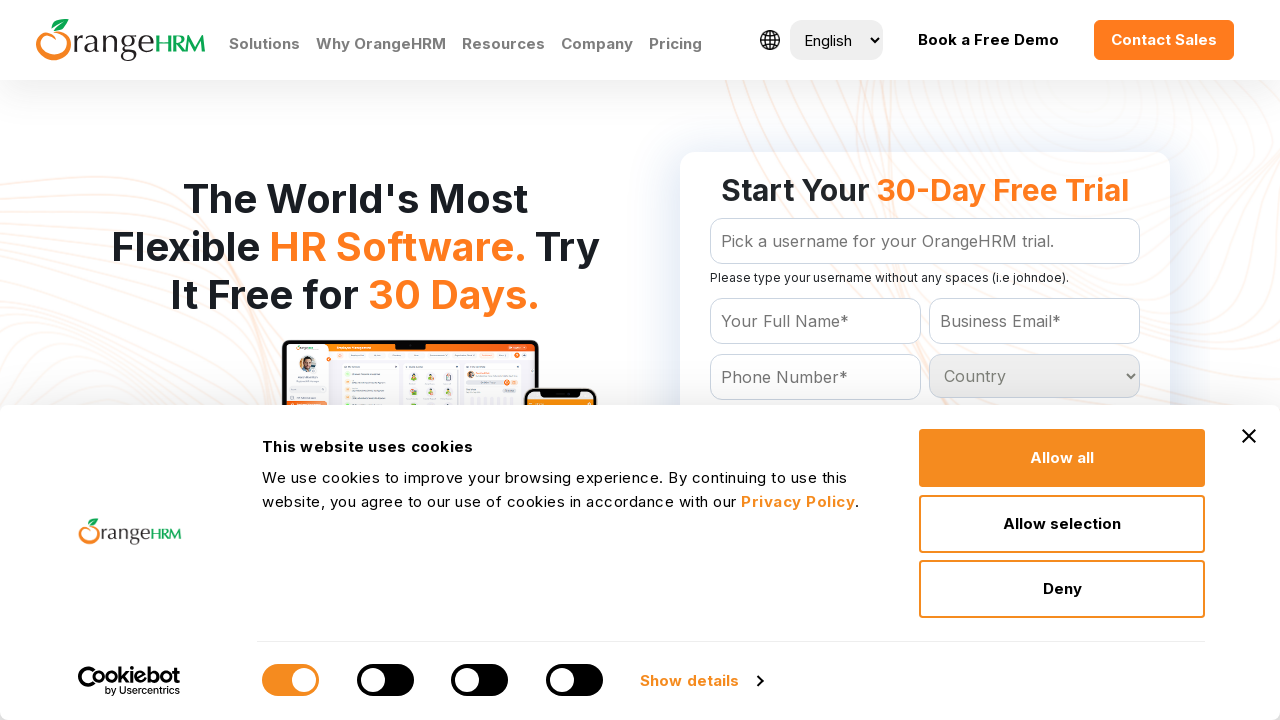

Retrieved inner text from country dropdown to verify it contains India option
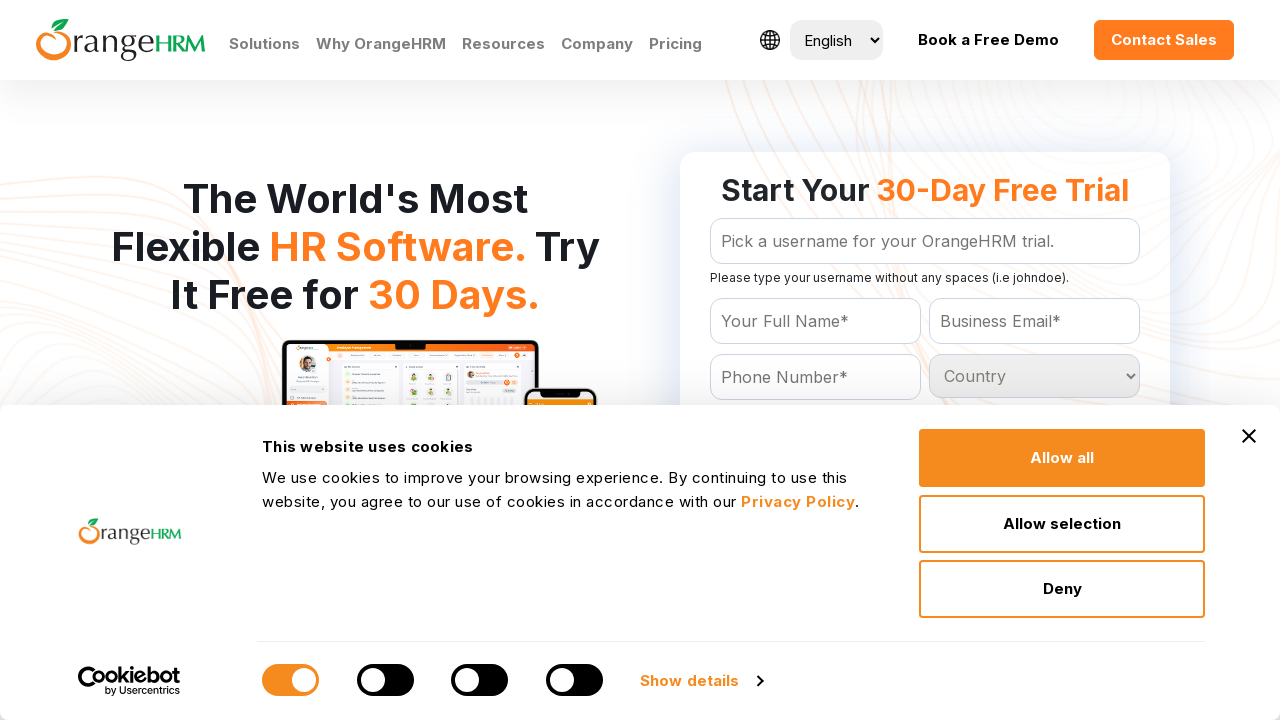

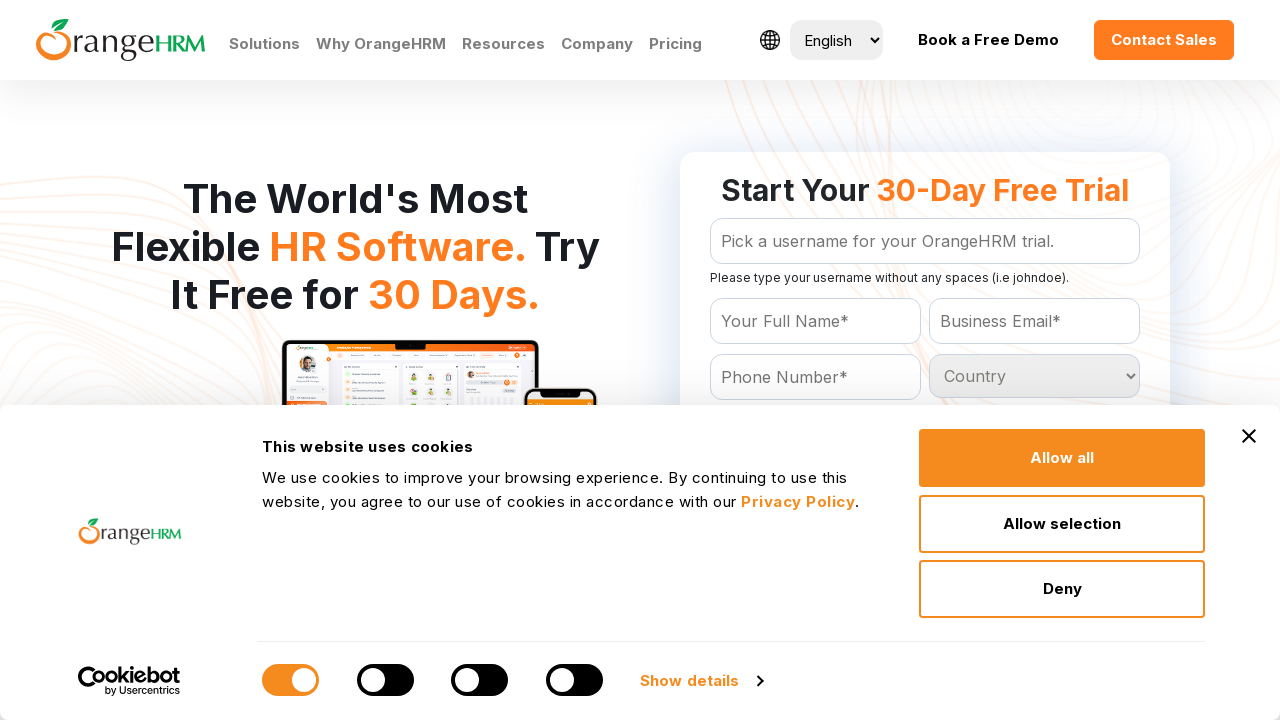